Opens the Betcity website and checks that there are no severe errors in the browser console logs

Starting URL: https://betcity.ru/

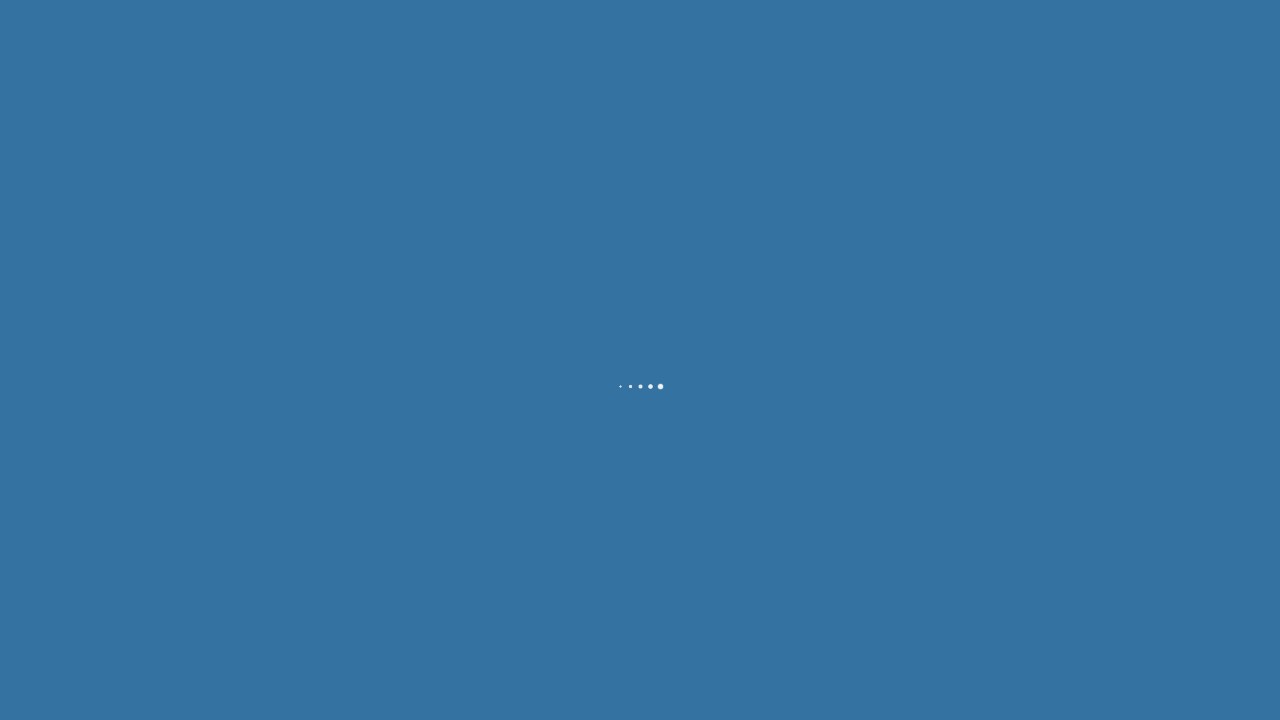

Waited for page to reach domcontentloaded state
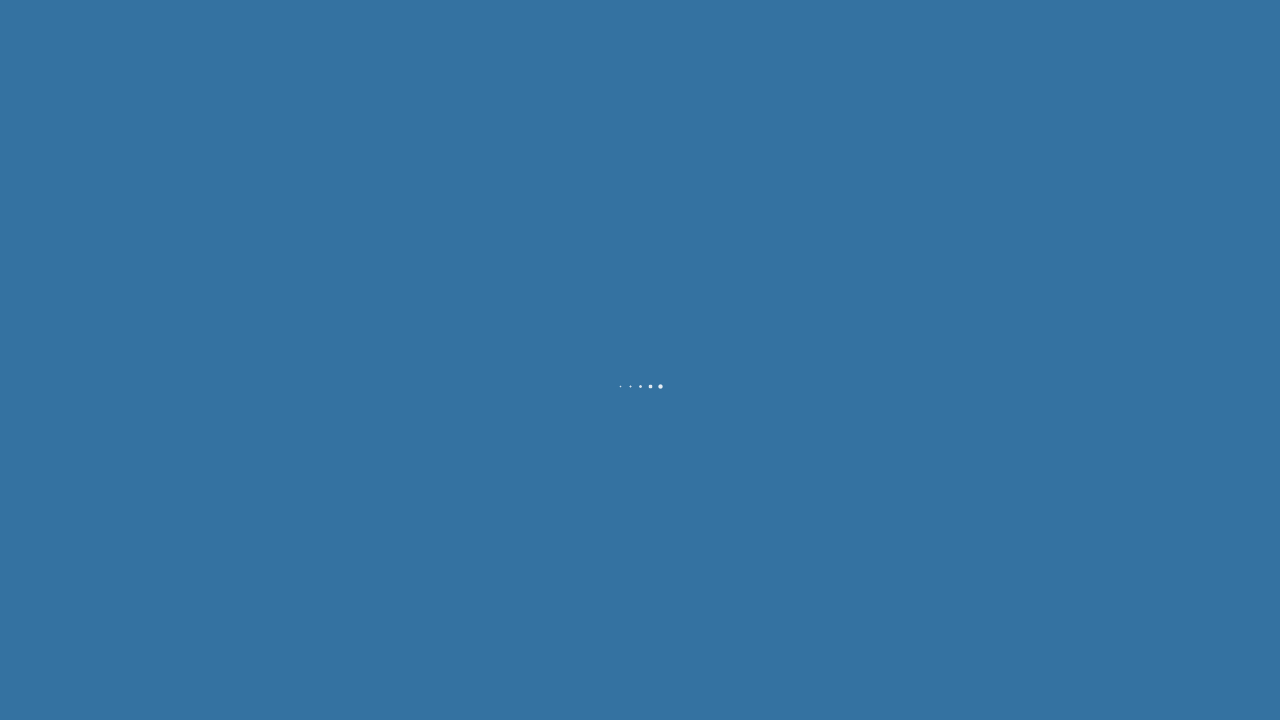

Waited 1 second for any console errors to appear
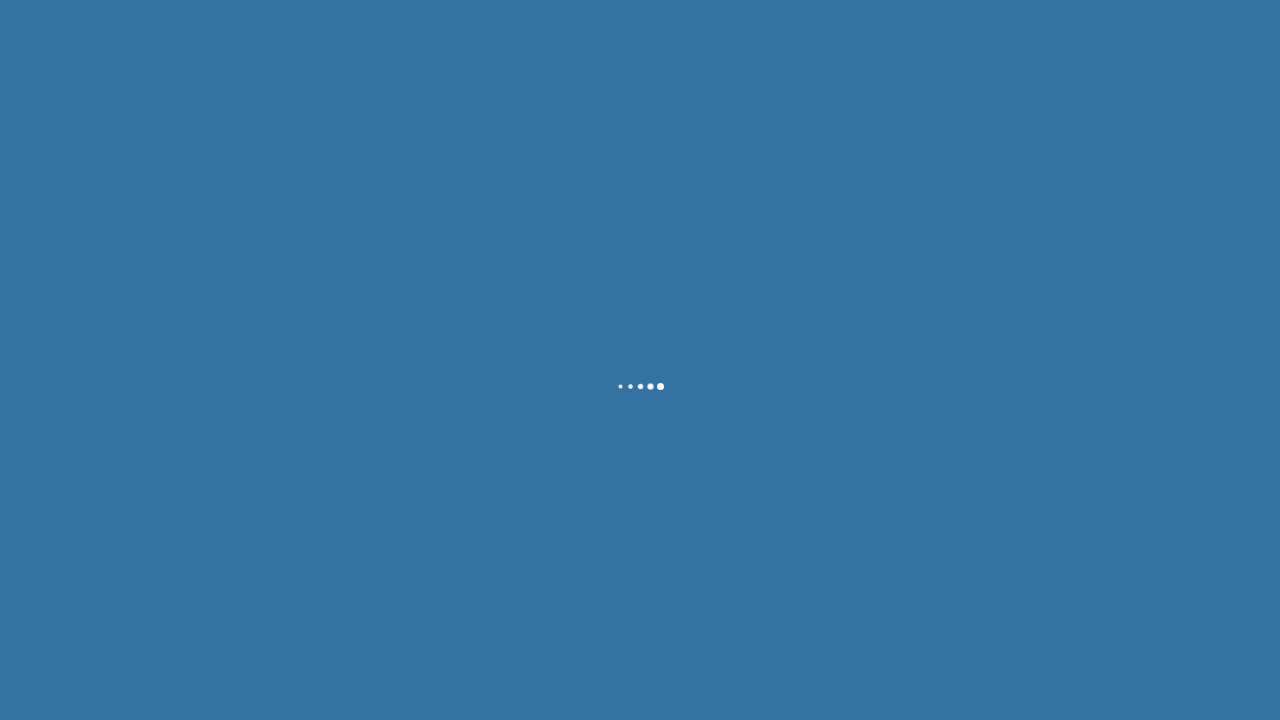

Verified that page title exists and page loaded successfully
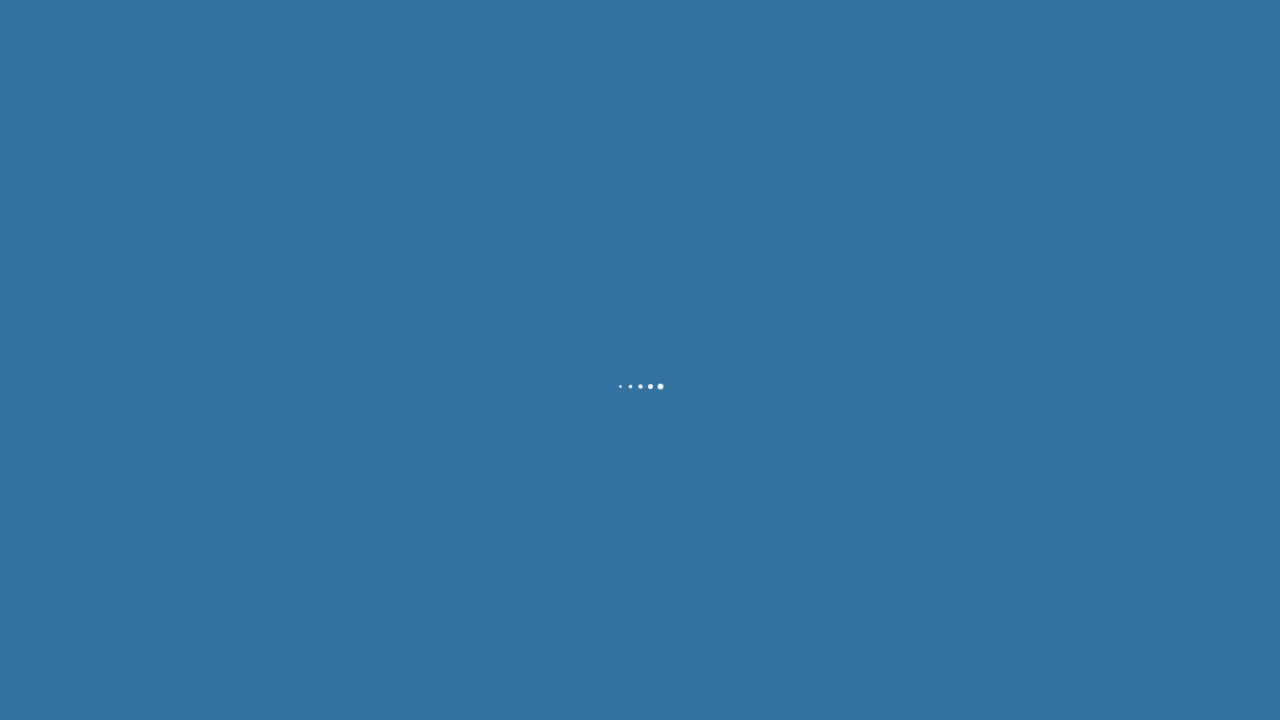

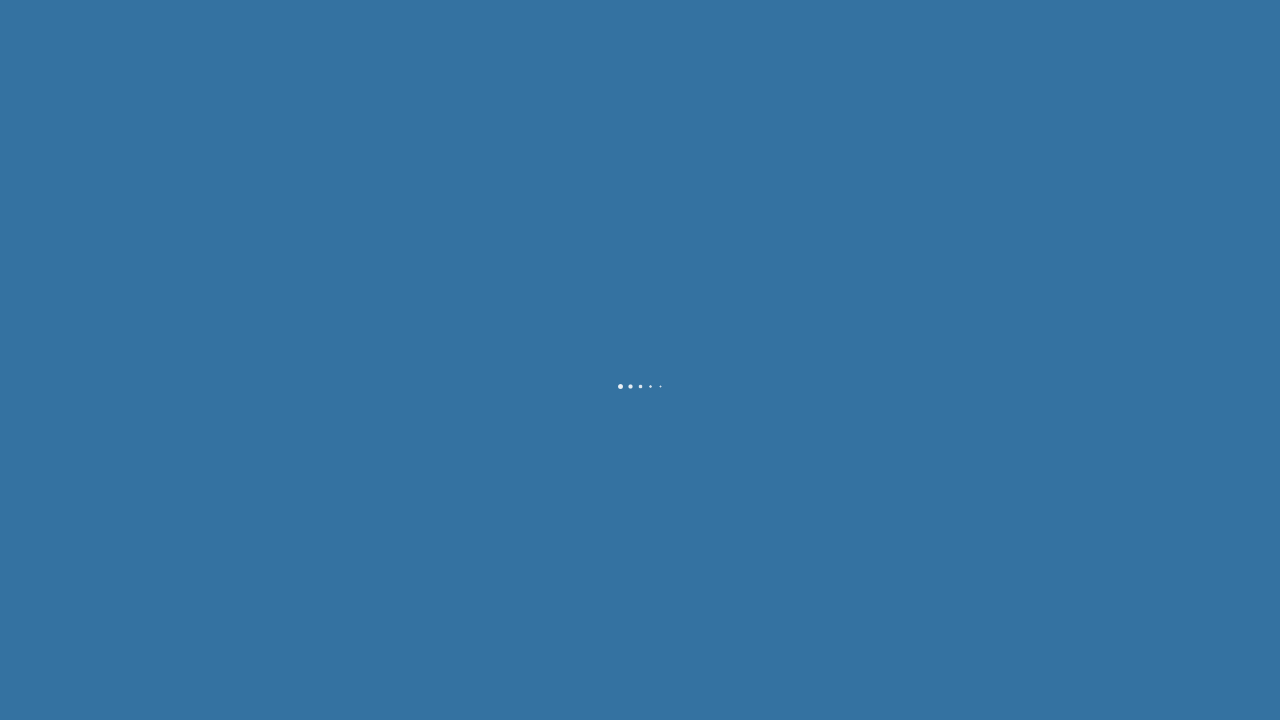